Tests dropdown functionality by selecting options using different methods (by index, by value, by visible text) and verifies the dropdown contains expected options

Starting URL: https://the-internet.herokuapp.com/dropdown

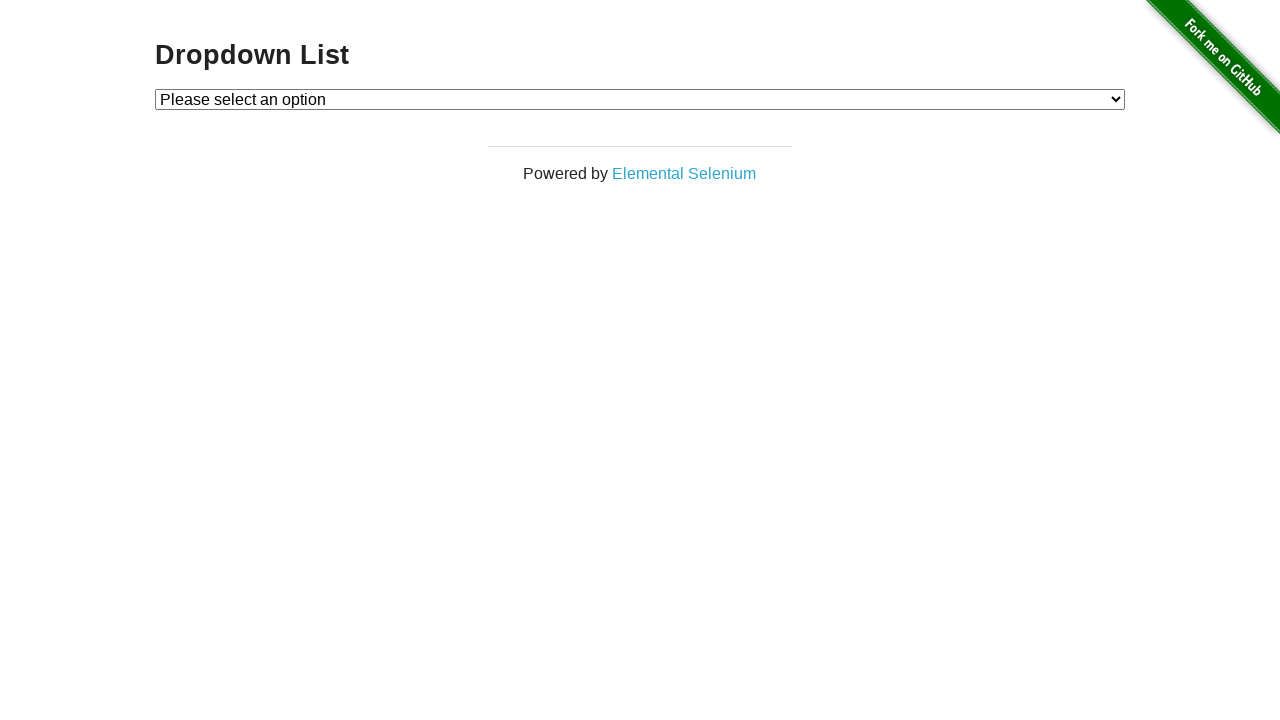

Selected Option 1 by index on select#dropdown
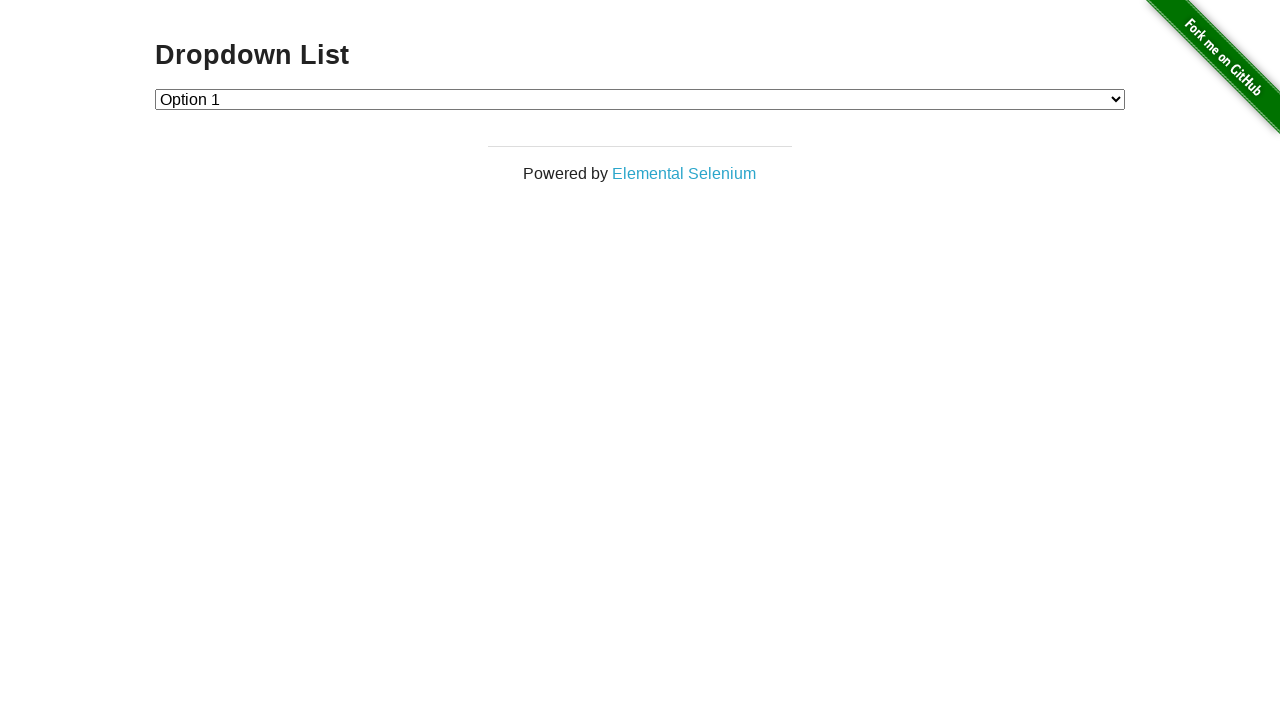

Selected Option 2 by value on select#dropdown
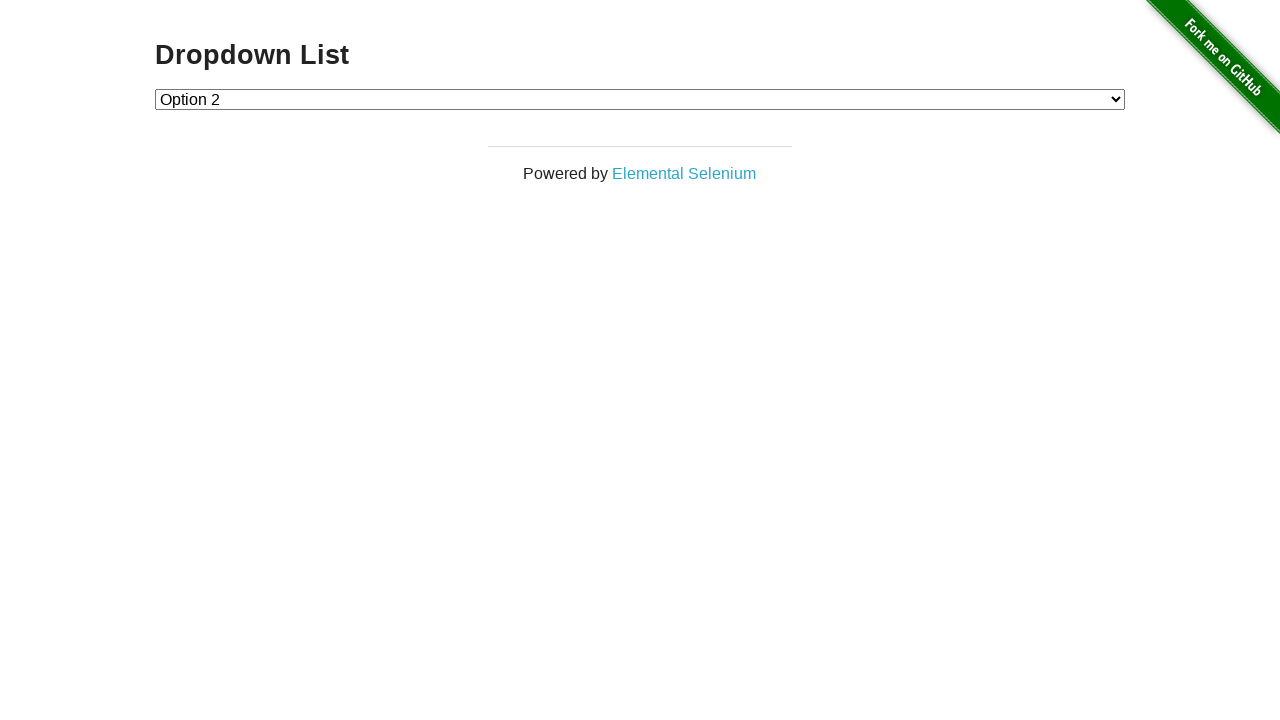

Selected Option 1 by visible text on select#dropdown
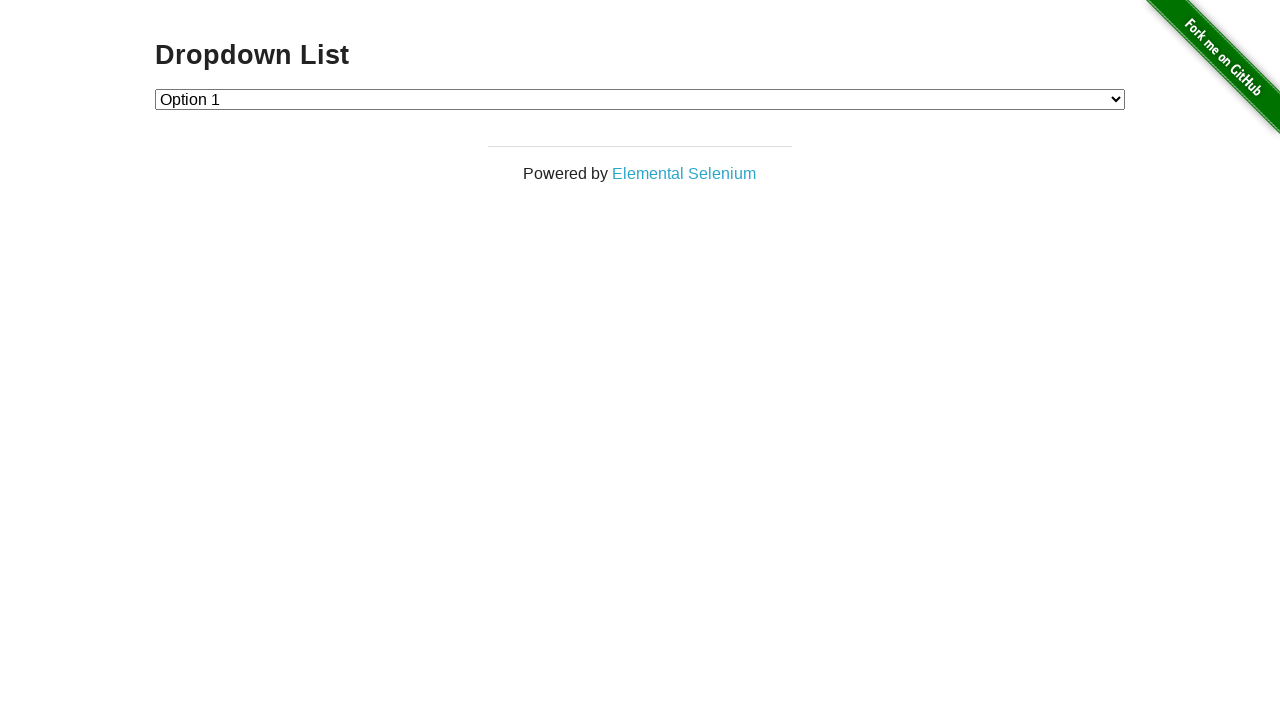

Retrieved dropdown options - found 3 options
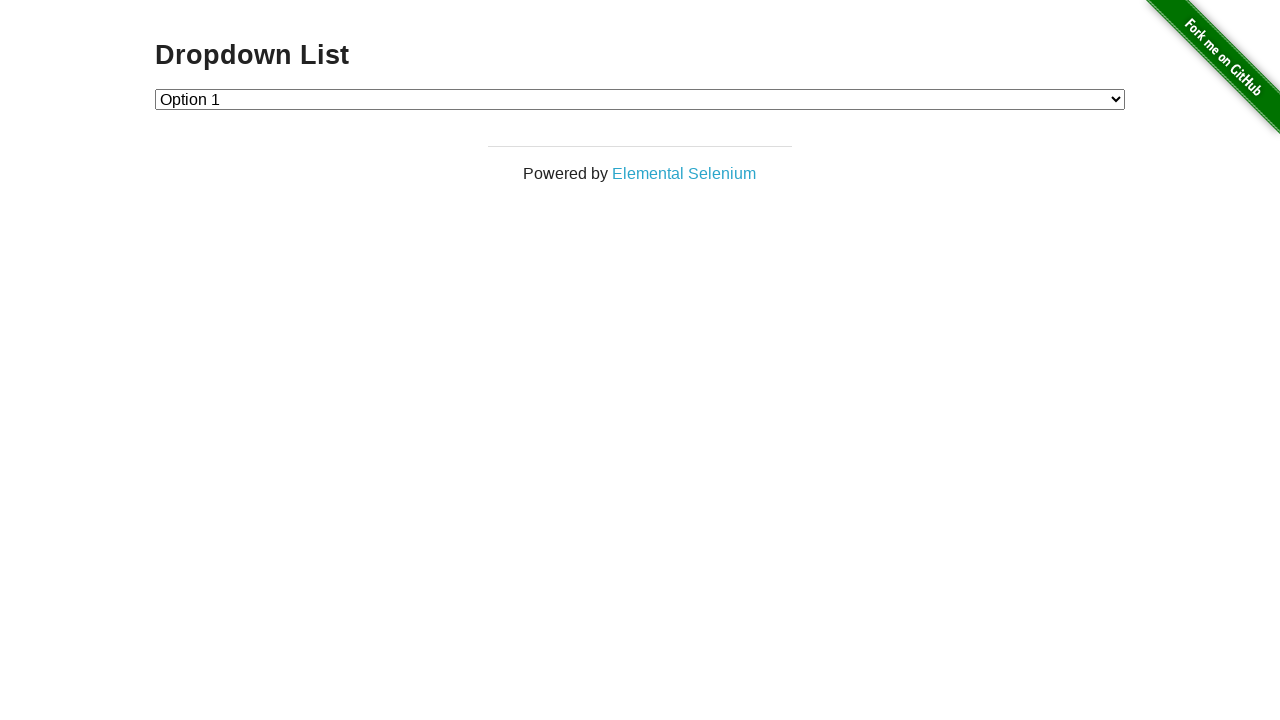

Verified dropdown contains options
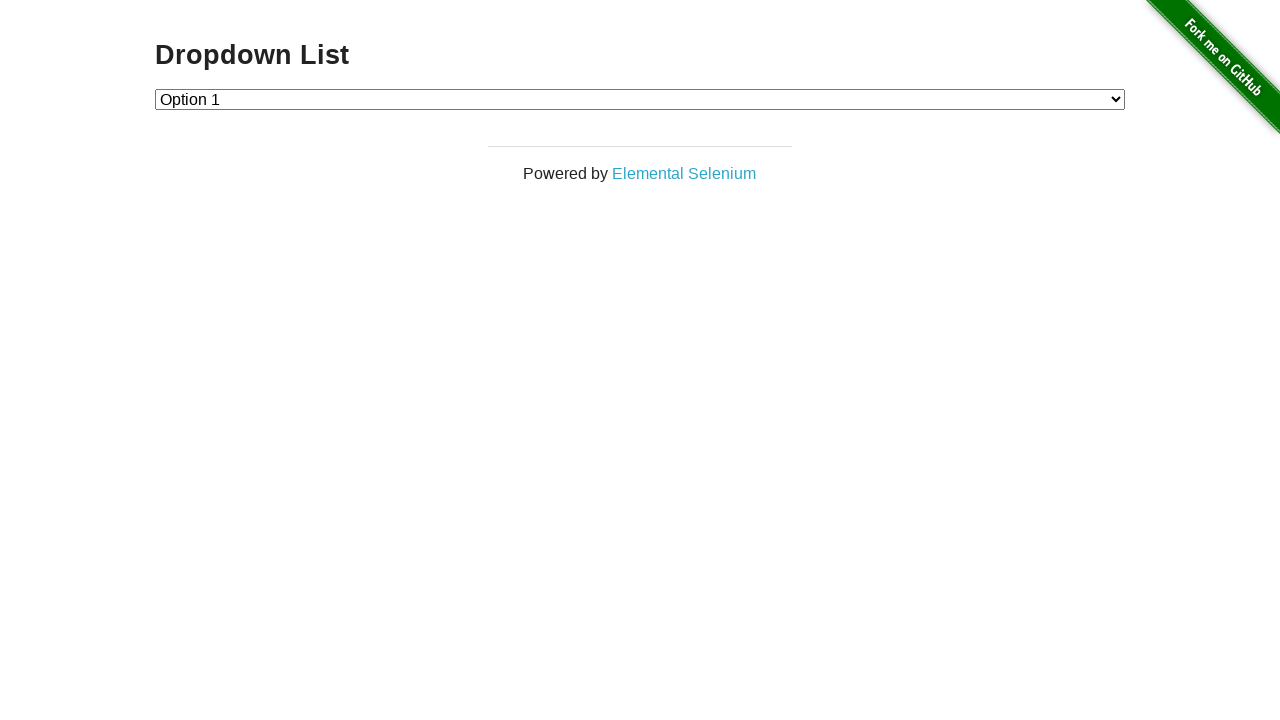

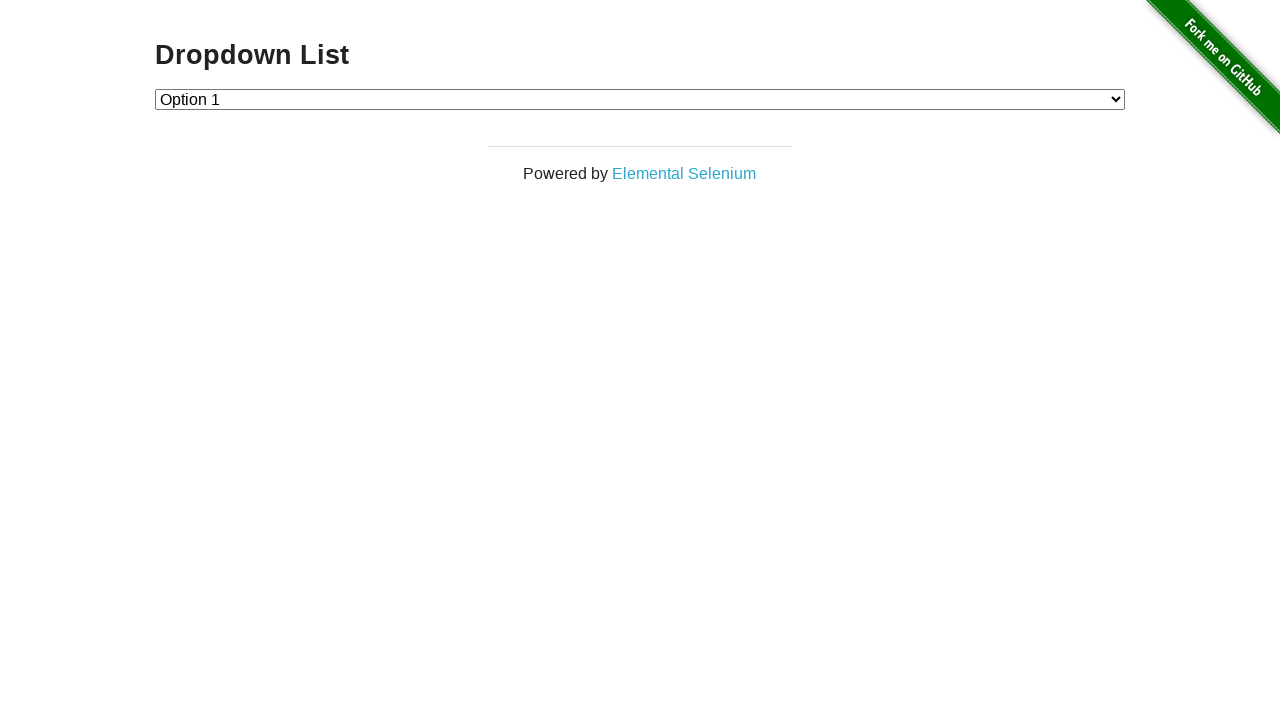